Tests that new todo items are appended to the bottom of the list by creating 3 items and verifying their order

Starting URL: https://demo.playwright.dev/todomvc

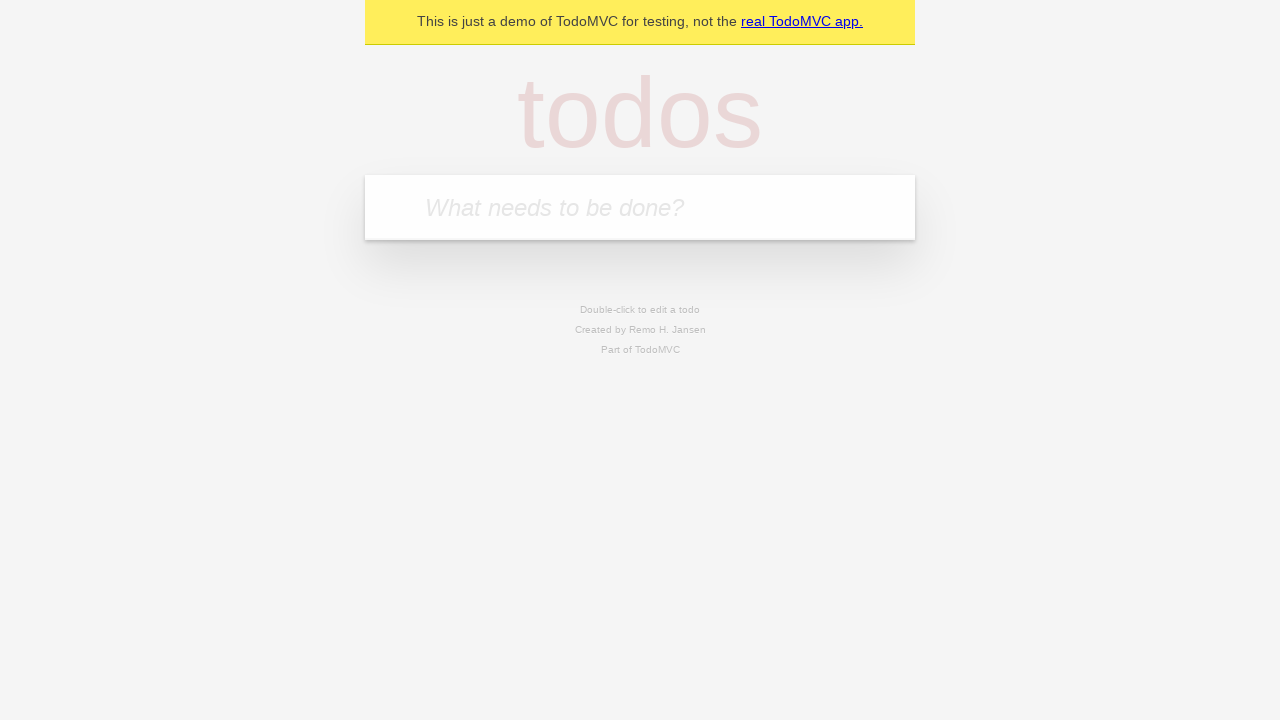

Filled first todo item with 'buy some cheese' on .new-todo
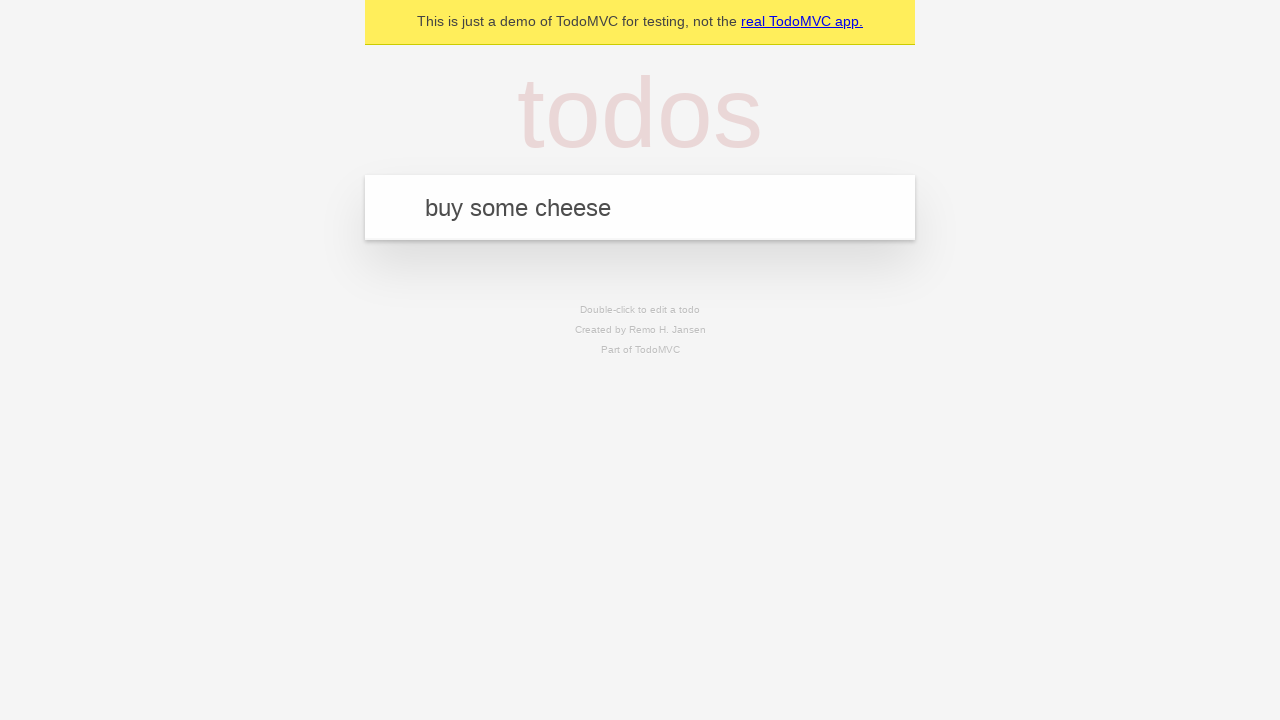

Pressed Enter to create first todo item on .new-todo
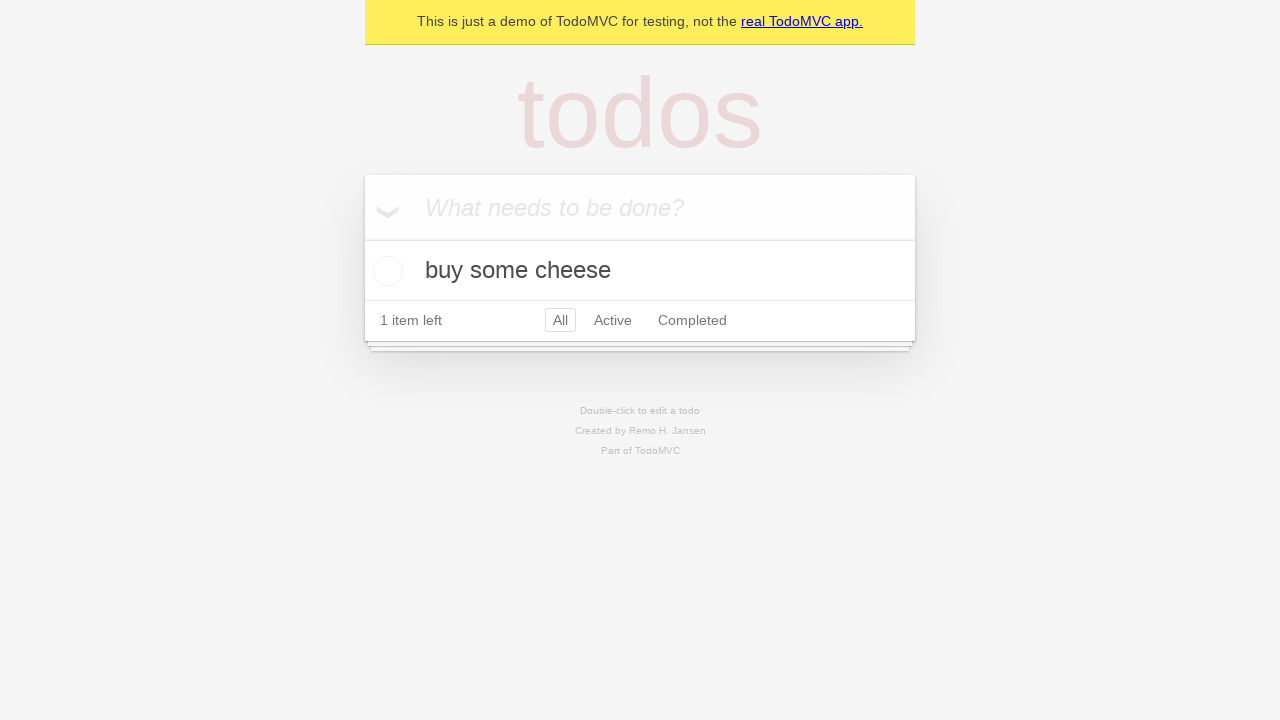

Filled second todo item with 'feed the cat' on .new-todo
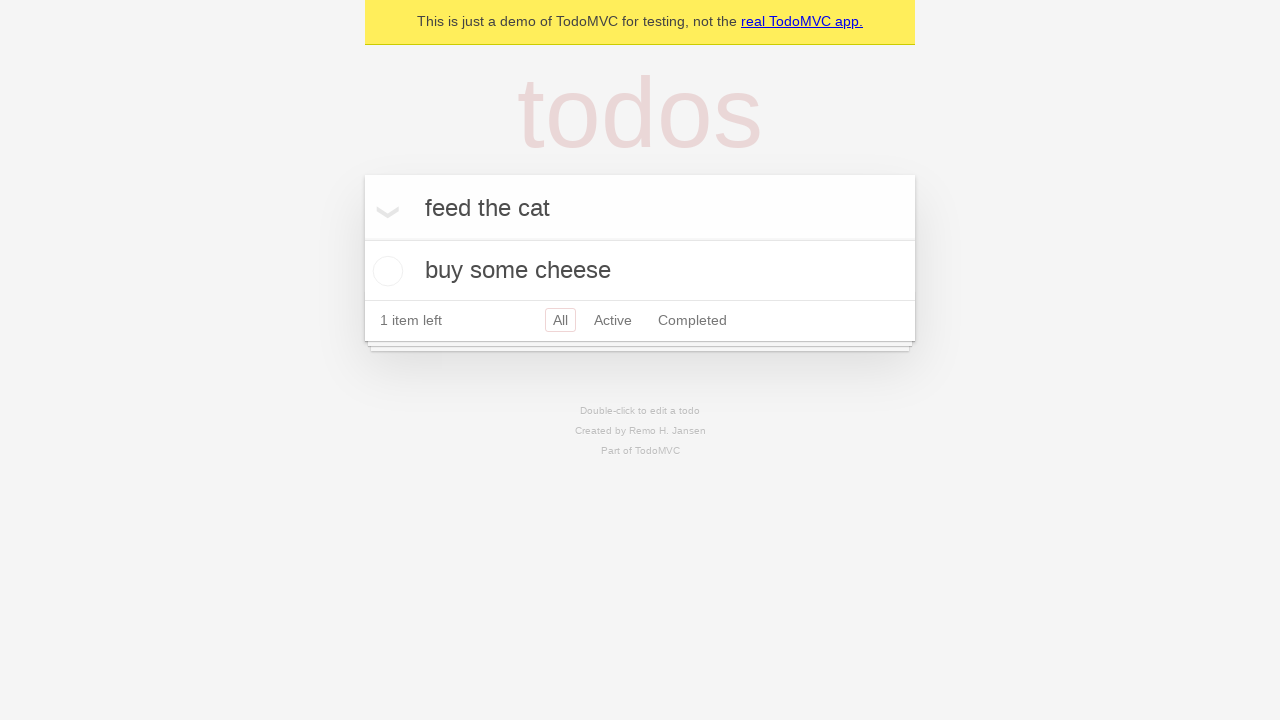

Pressed Enter to create second todo item on .new-todo
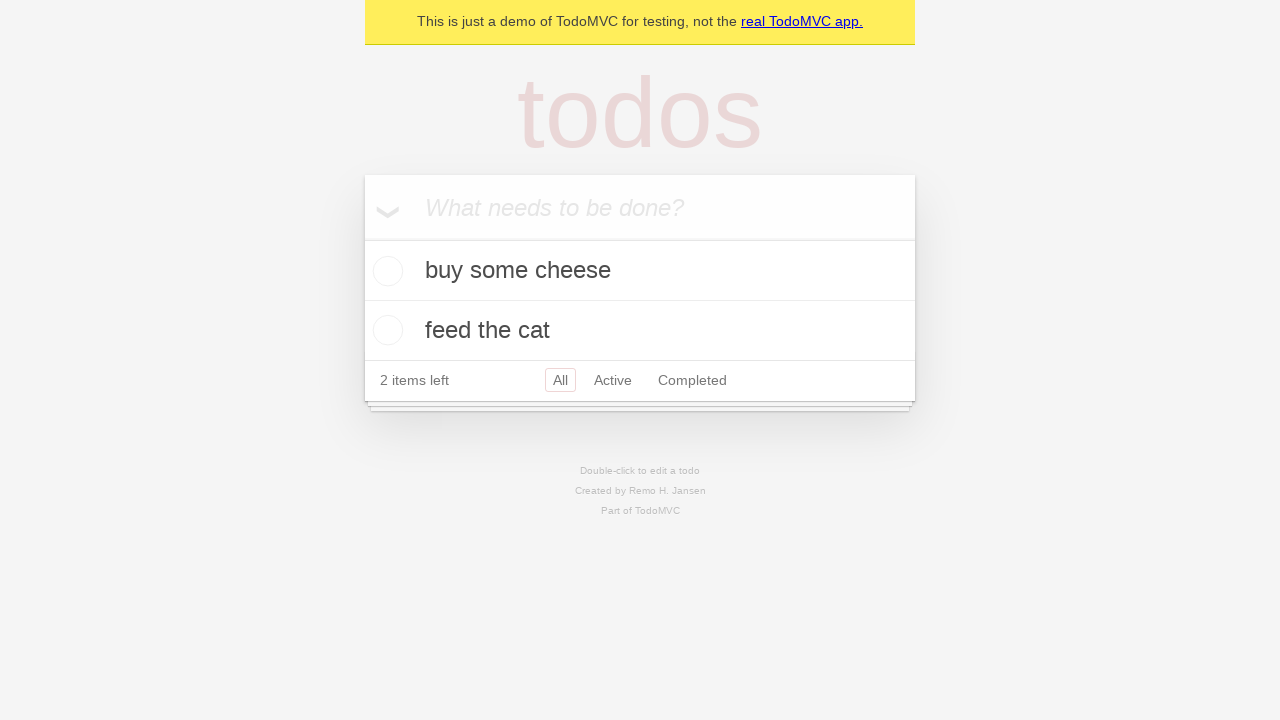

Filled third todo item with 'book a doctors appointment' on .new-todo
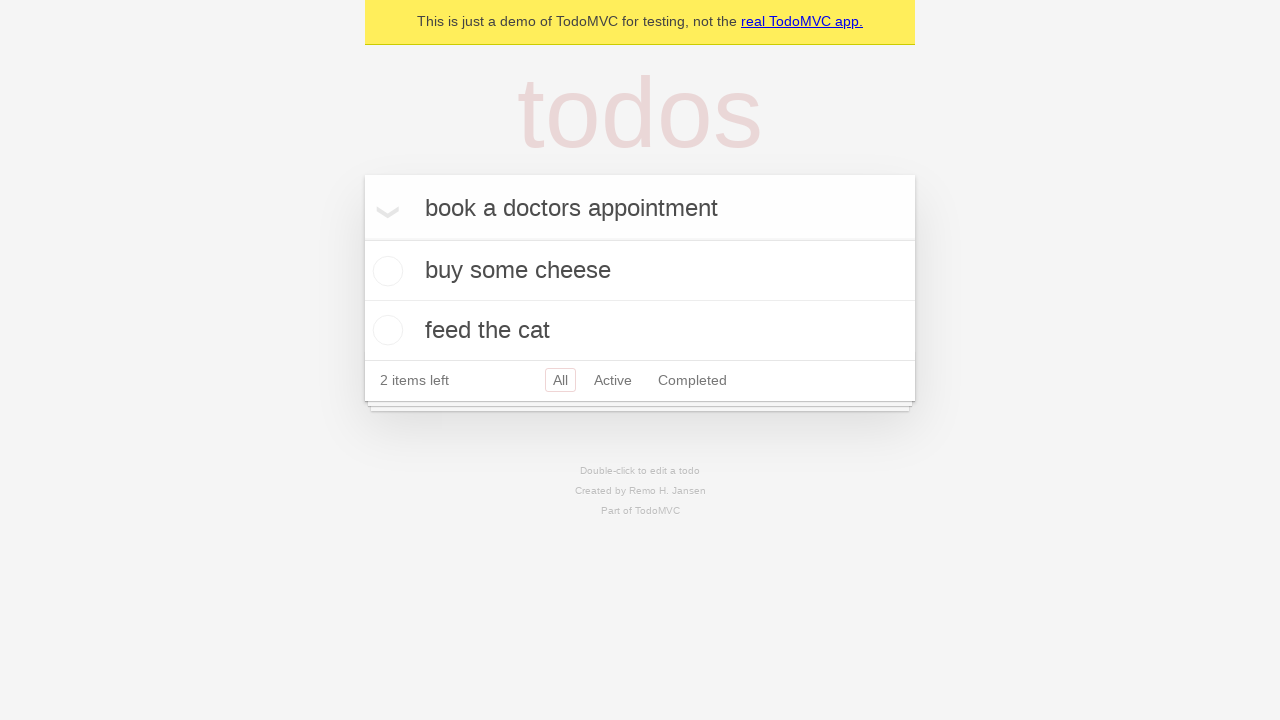

Pressed Enter to create third todo item on .new-todo
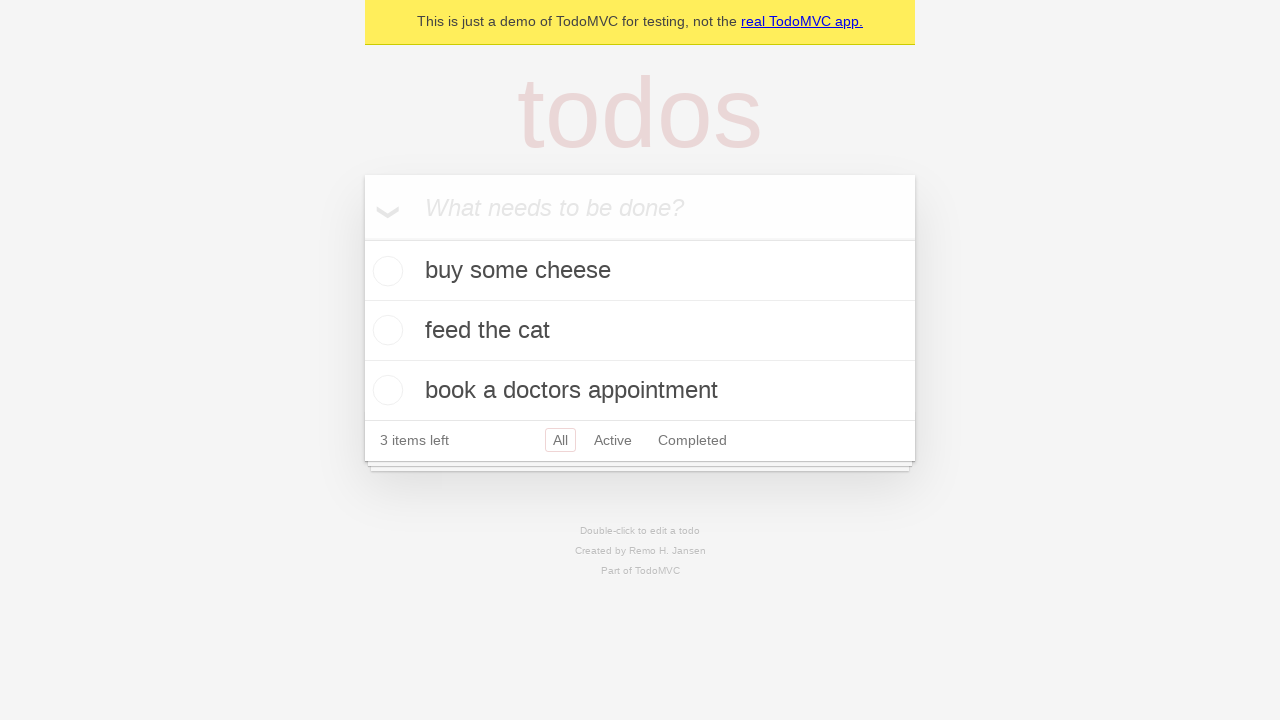

All three todo items loaded in the list
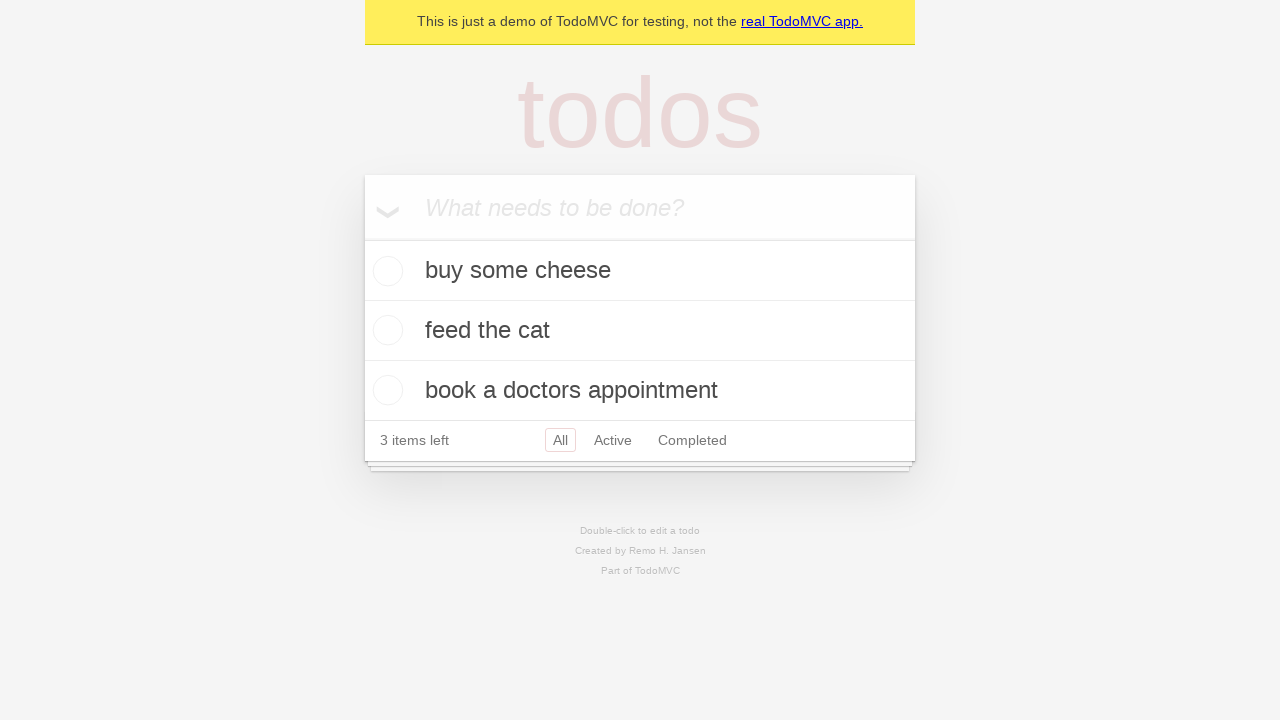

Todo count indicator is visible
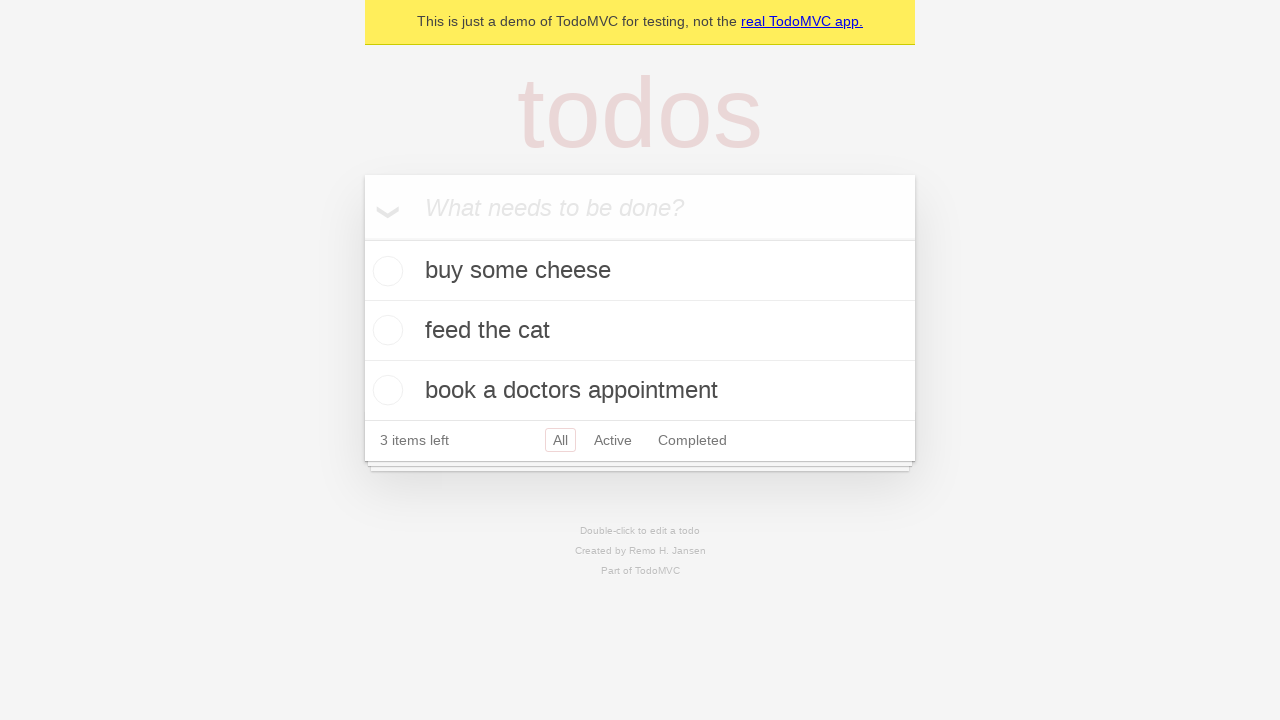

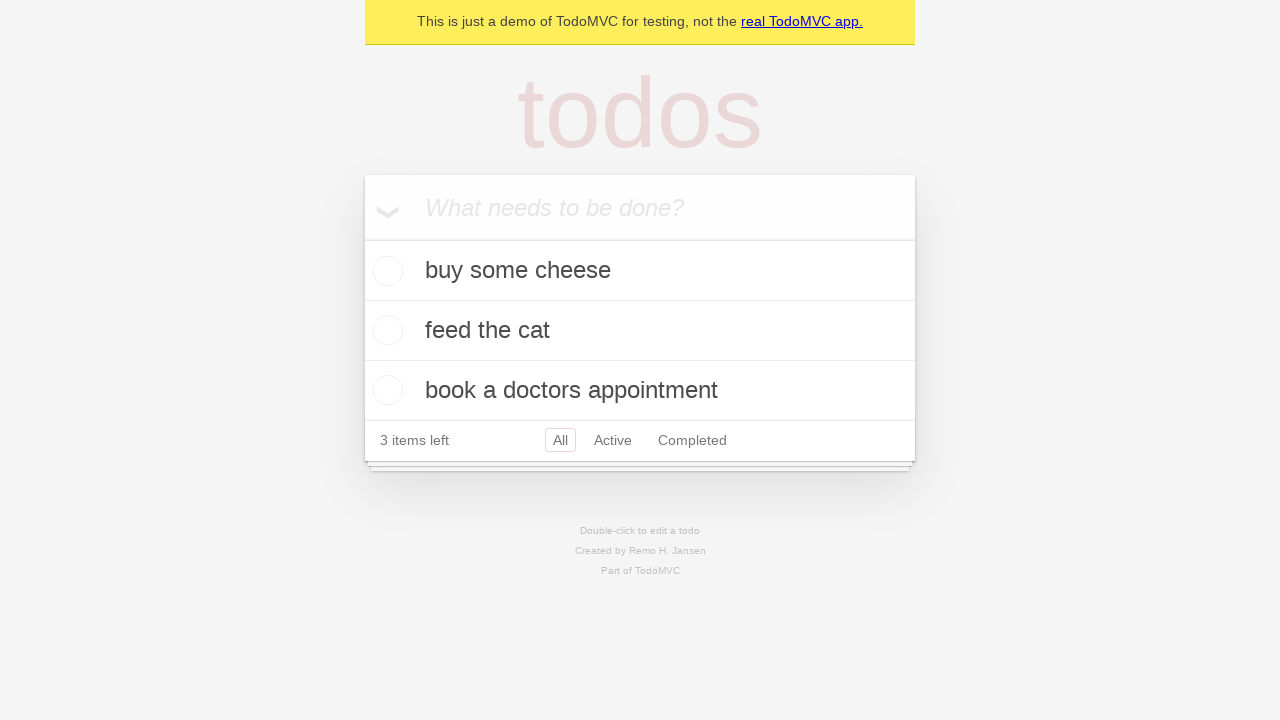